Tests dropdown selection by navigating to the Dropdown page and selecting an option from a dropdown list

Starting URL: https://the-internet.herokuapp.com/

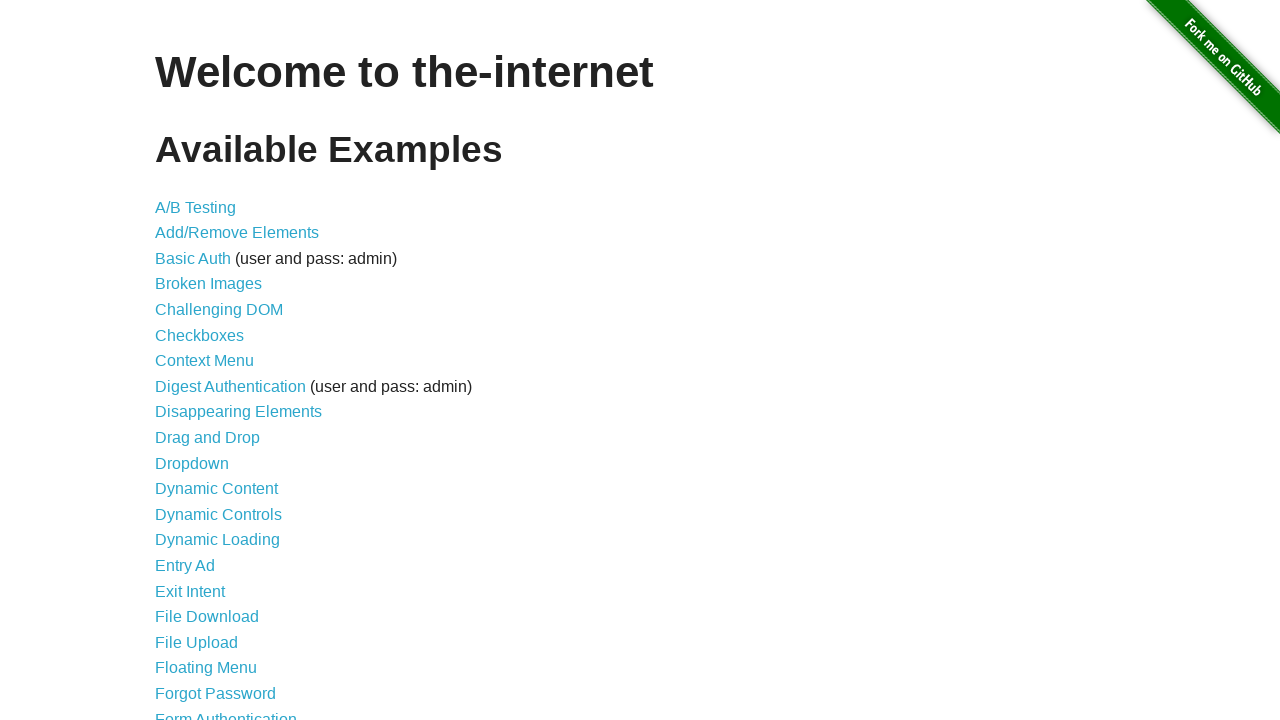

Clicked on Dropdown link at (192, 463) on a:text('Dropdown')
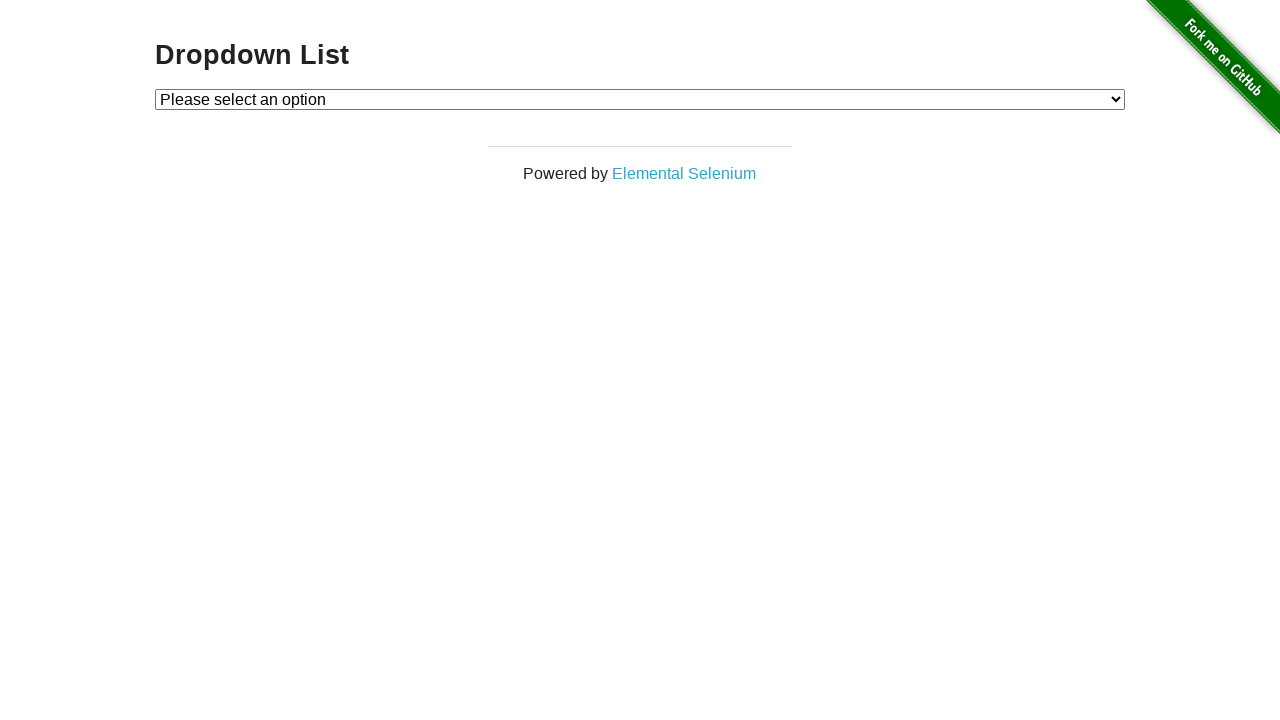

Dropdown element loaded
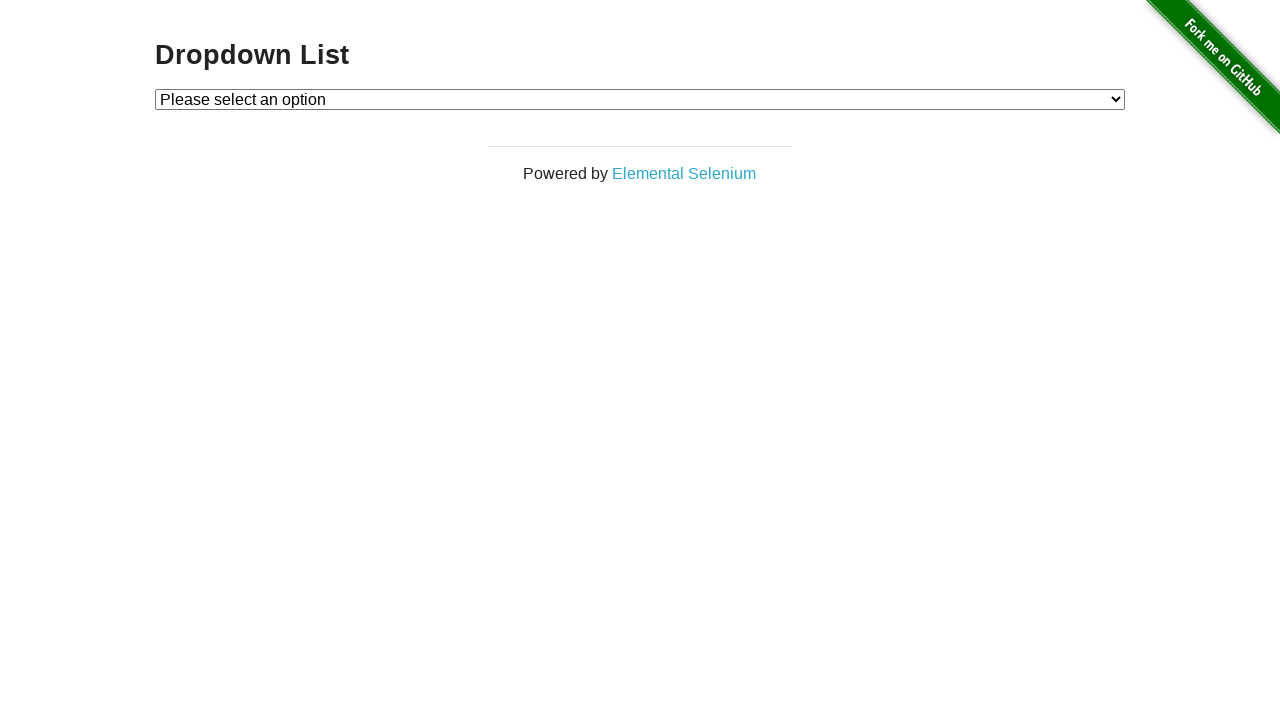

Selected 'Option 2' from dropdown on #dropdown
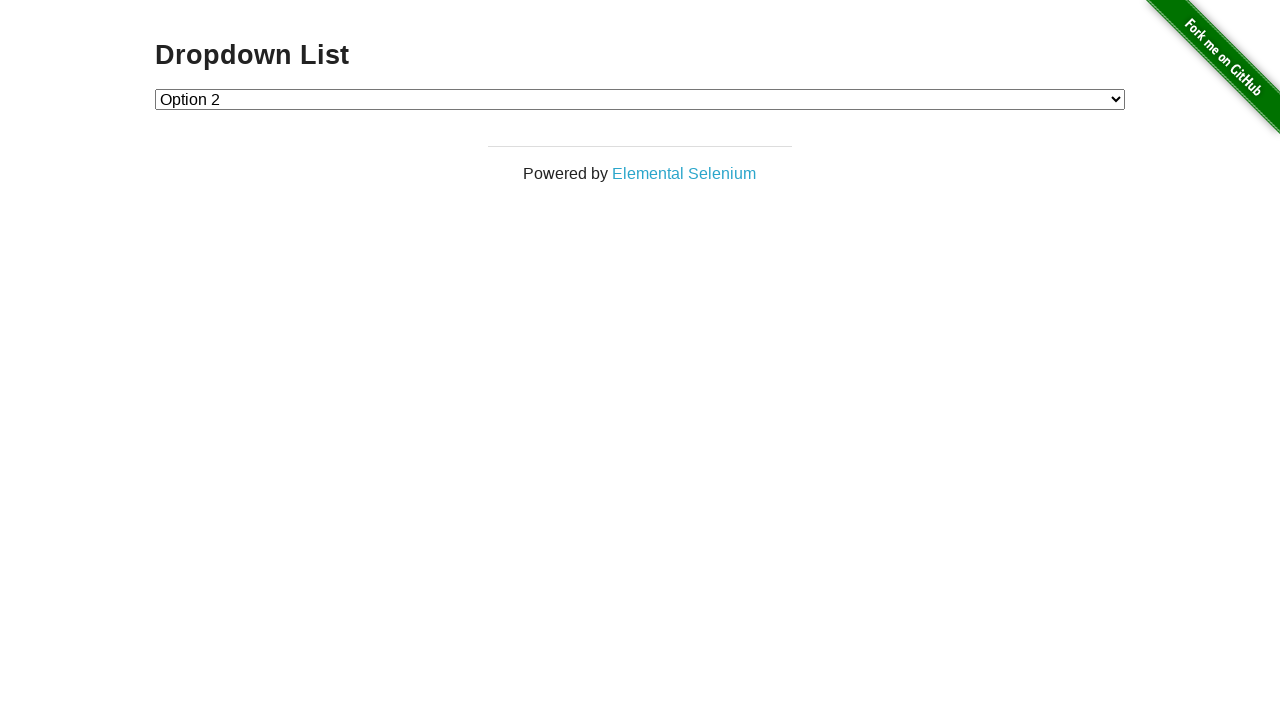

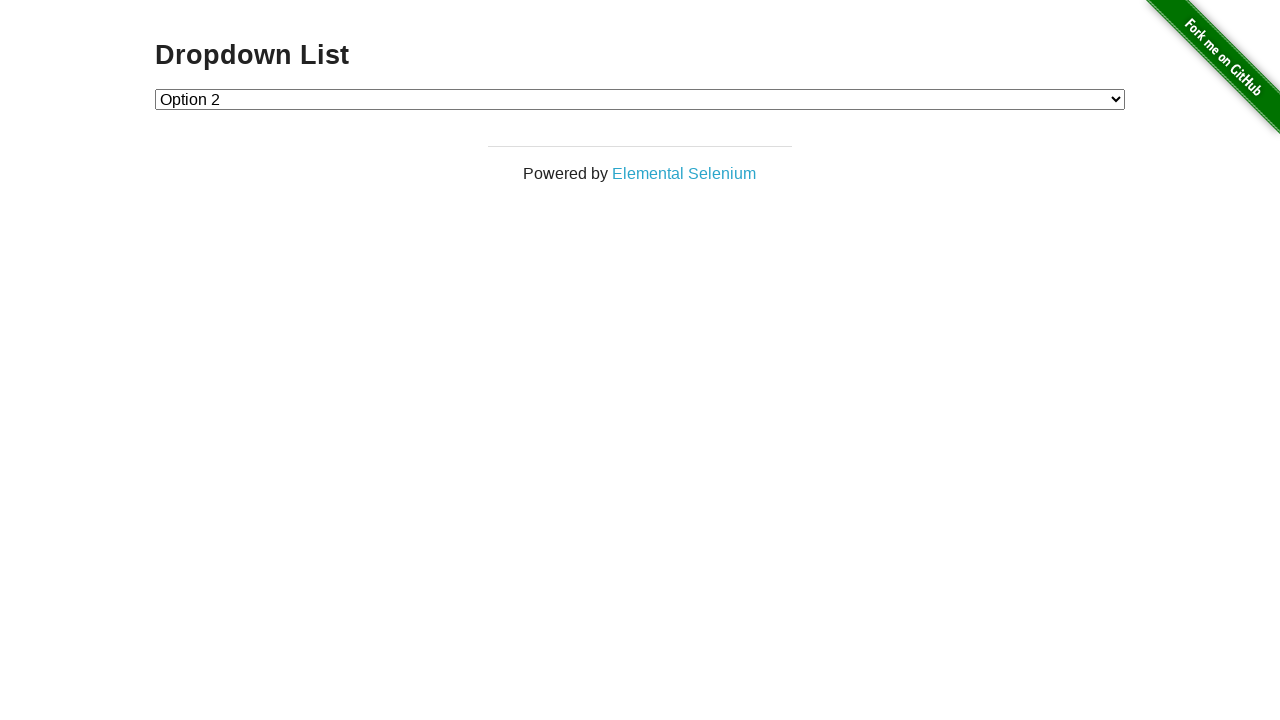